Tests browser navigation commands by navigating to a login page, then using back, forward, and refresh browser functions

Starting URL: https://the-internet.herokuapp.com/

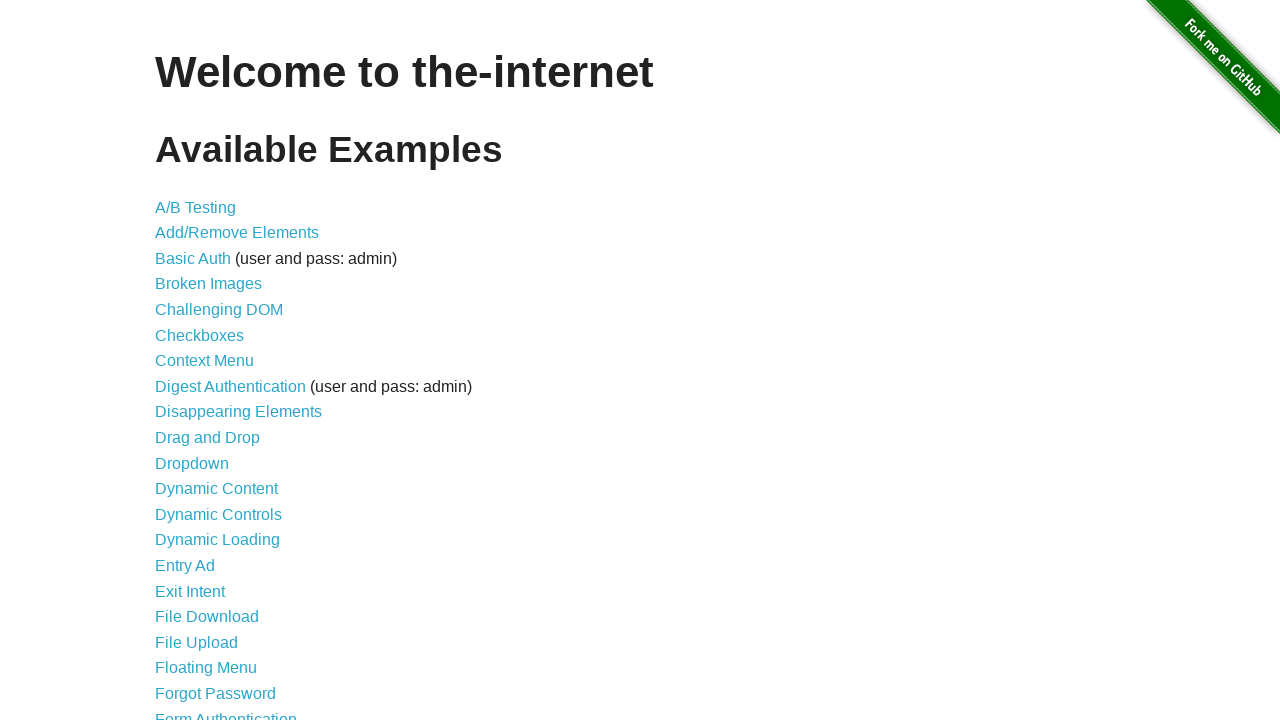

Navigated to login page at https://the-internet.herokuapp.com/login
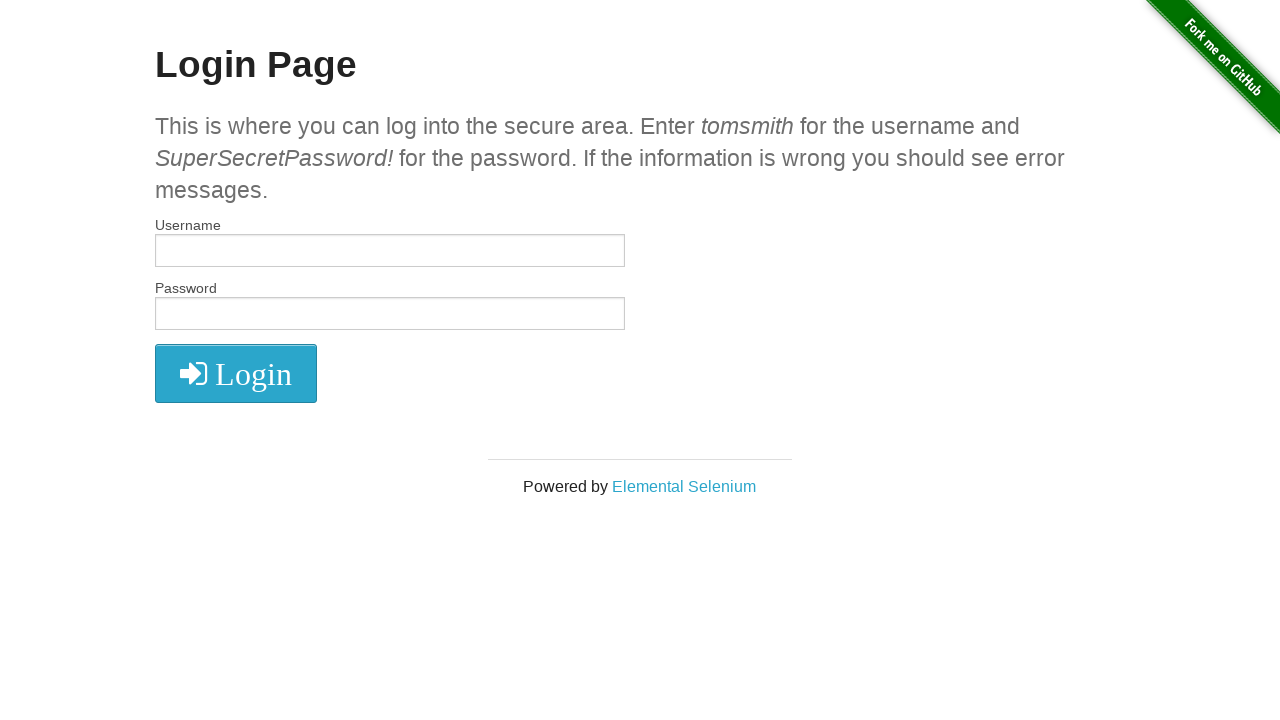

Navigated back to the main page using browser back button
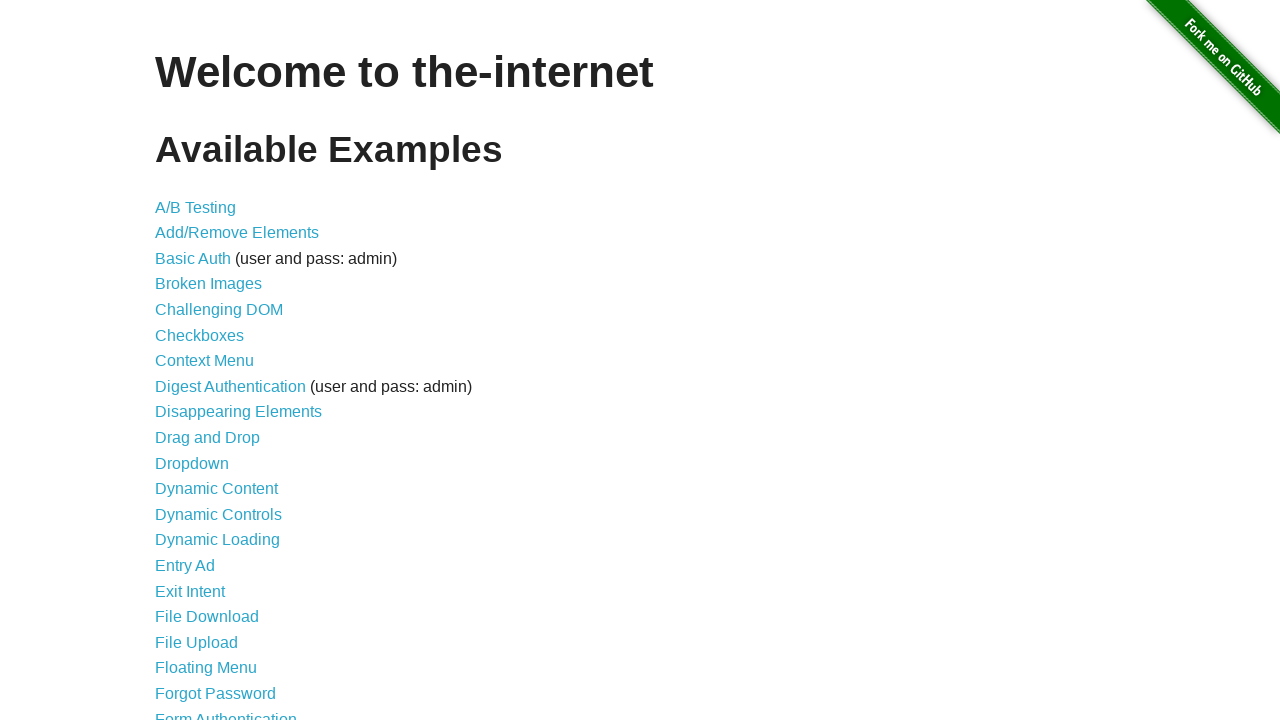

Navigated forward to login page using browser forward button
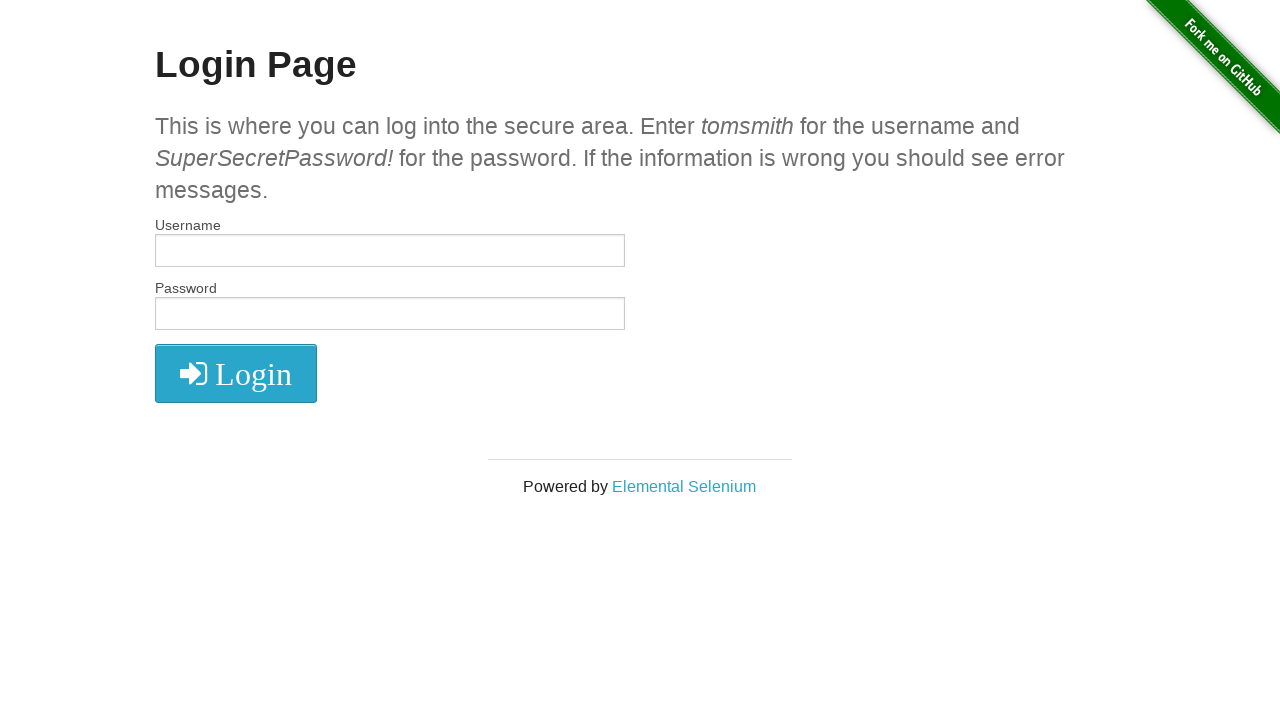

Refreshed the current login page
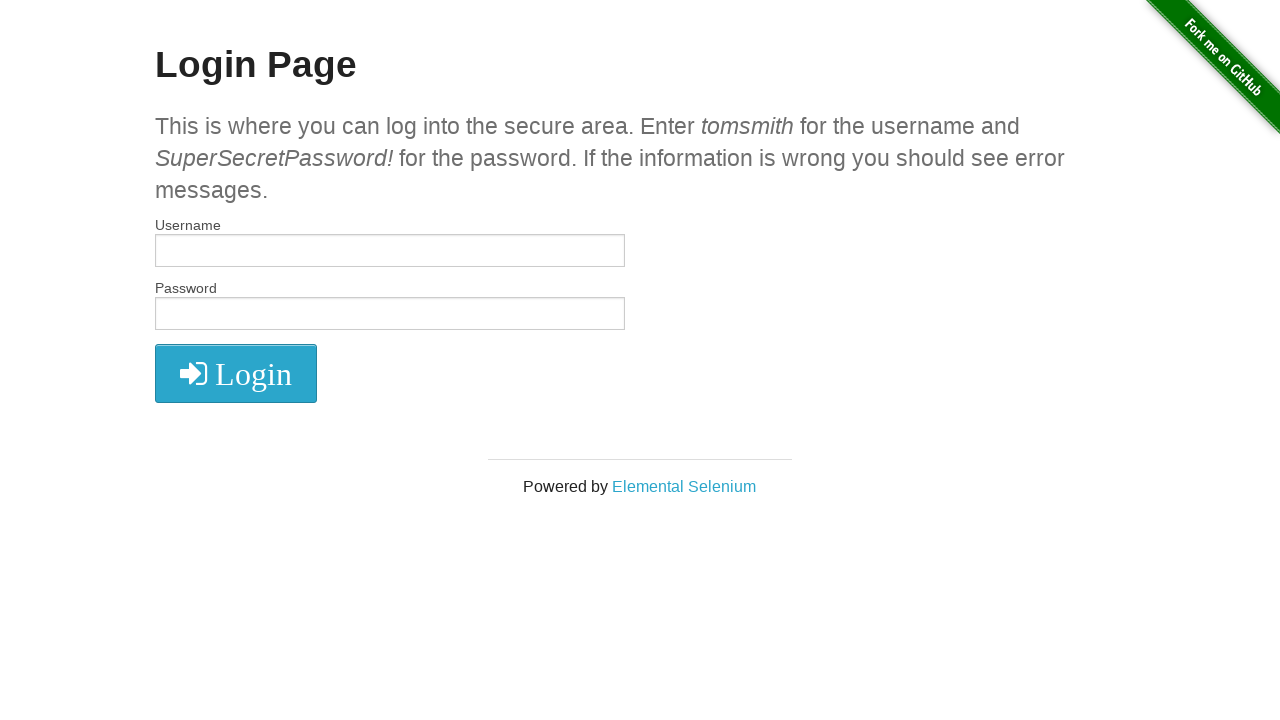

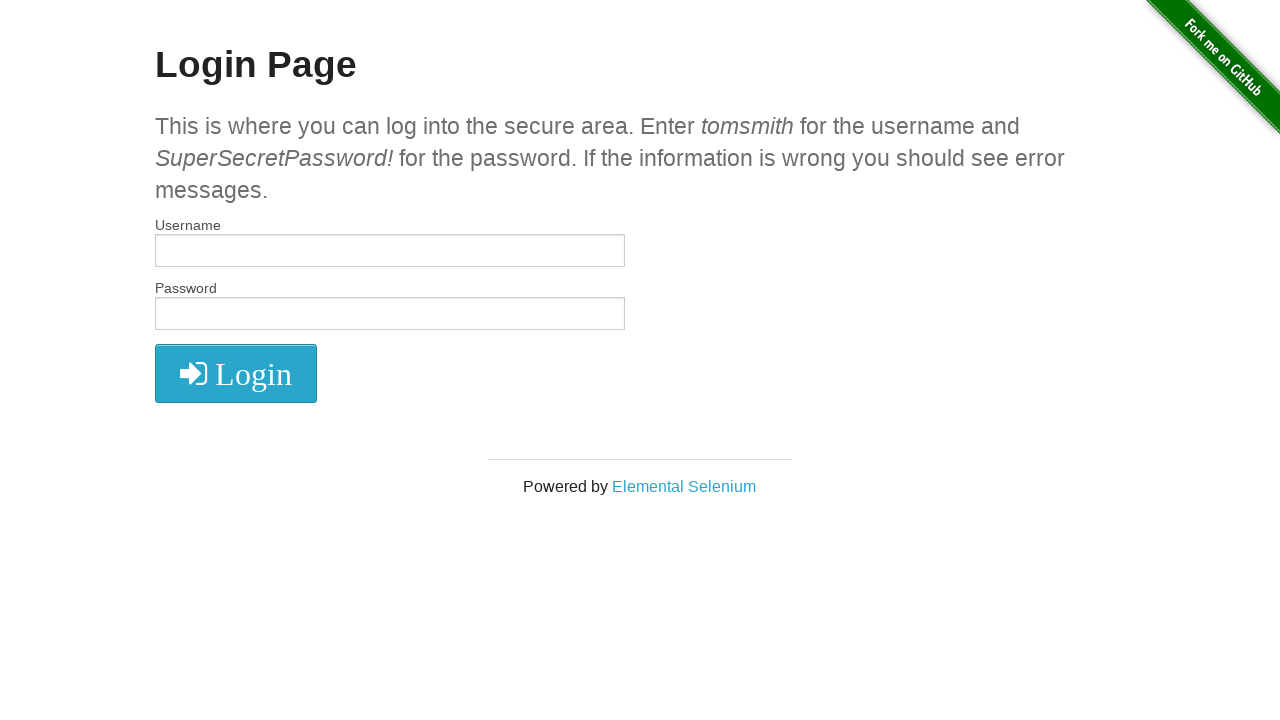